Tests toHaveValue assertion by setting a value and verifying the input contains expected text

Starting URL: https://demoapp-sable-gamma.vercel.app/

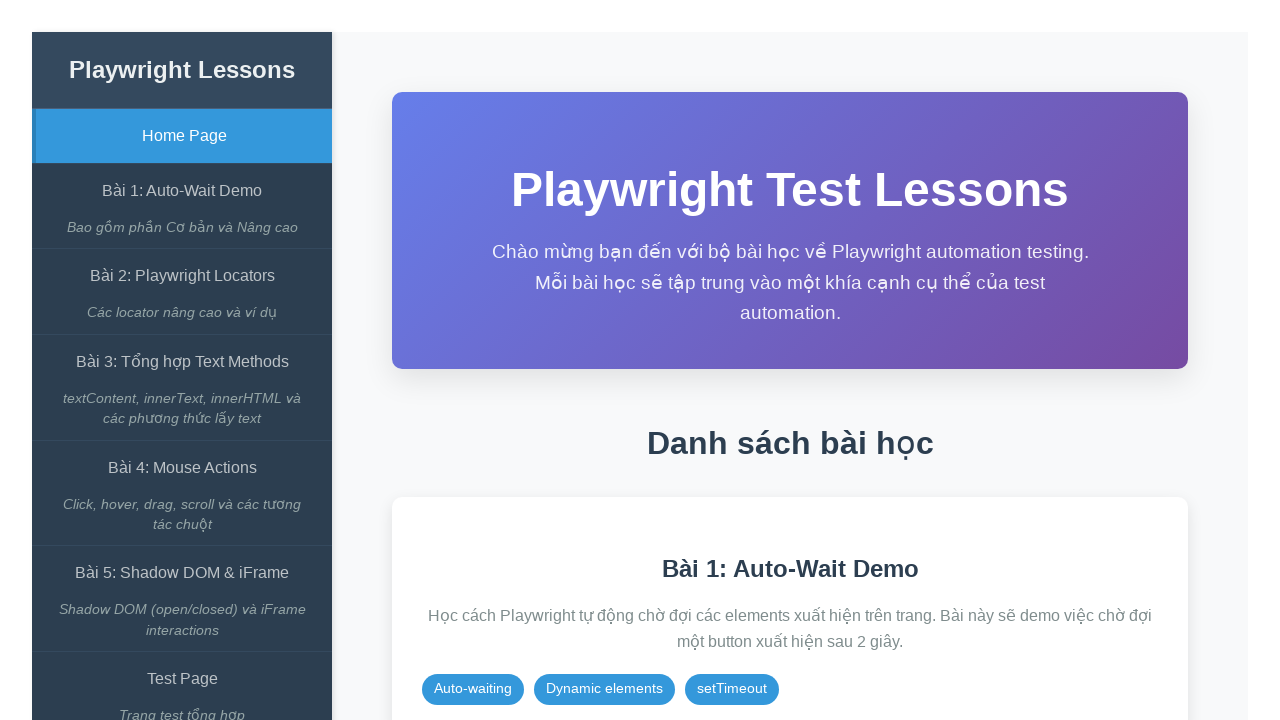

Clicked on 'Bài 1: Auto-Wait Demo' link at (182, 191) on internal:role=link[name="Bài 1: Auto-Wait Demo"i]
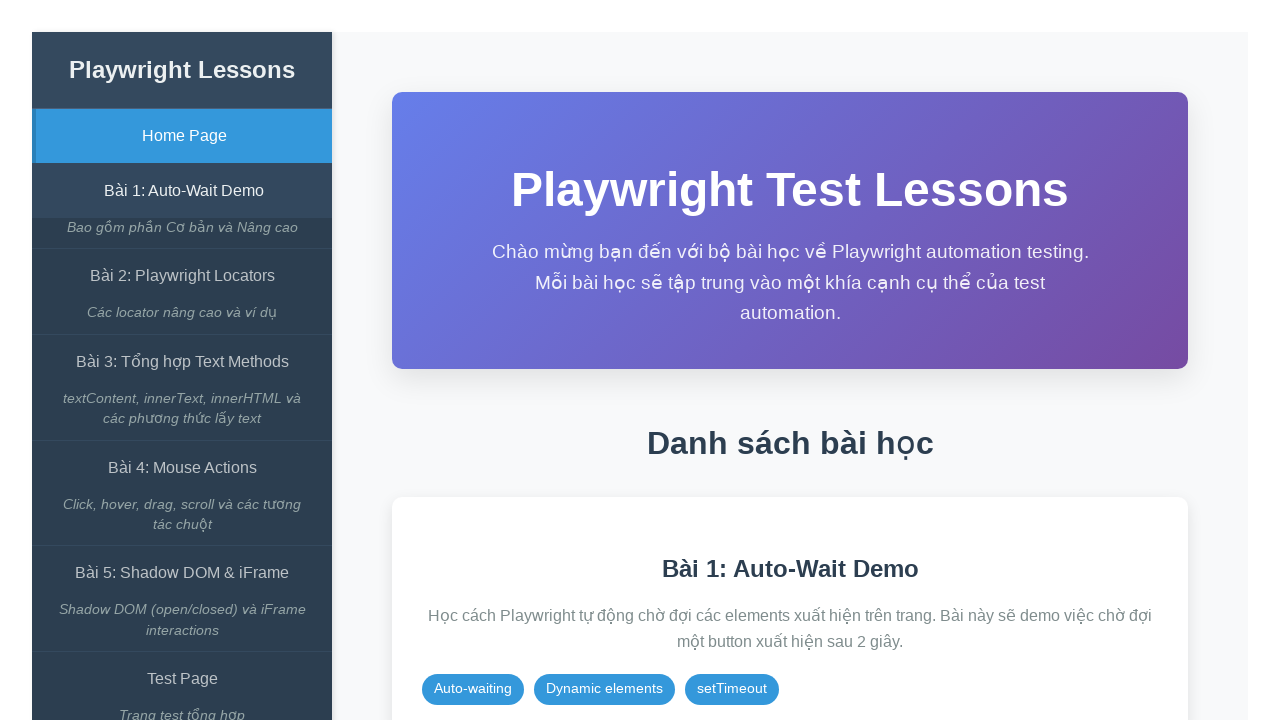

Clicked 'expect() có await' button at (857, 312) on internal:role=button[name="expect() có await"i]
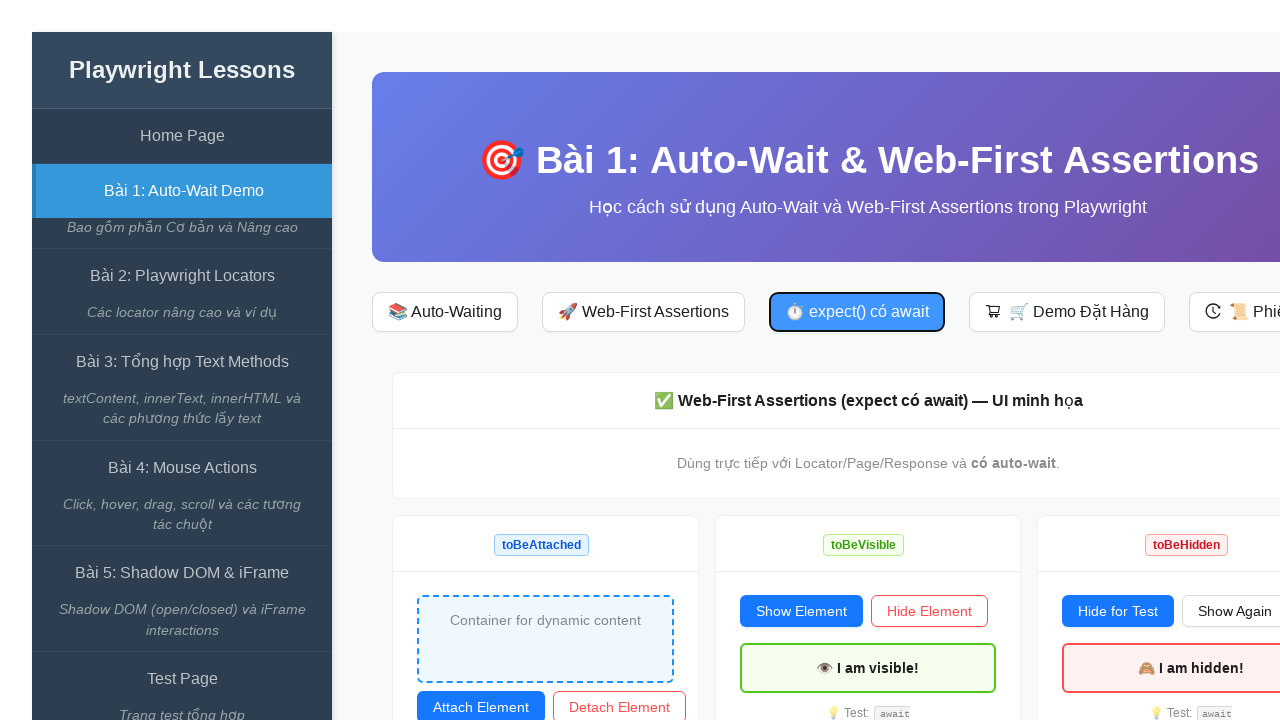

Clicked 'Set Value' button at (831, 360) on internal:text="Set Value"s
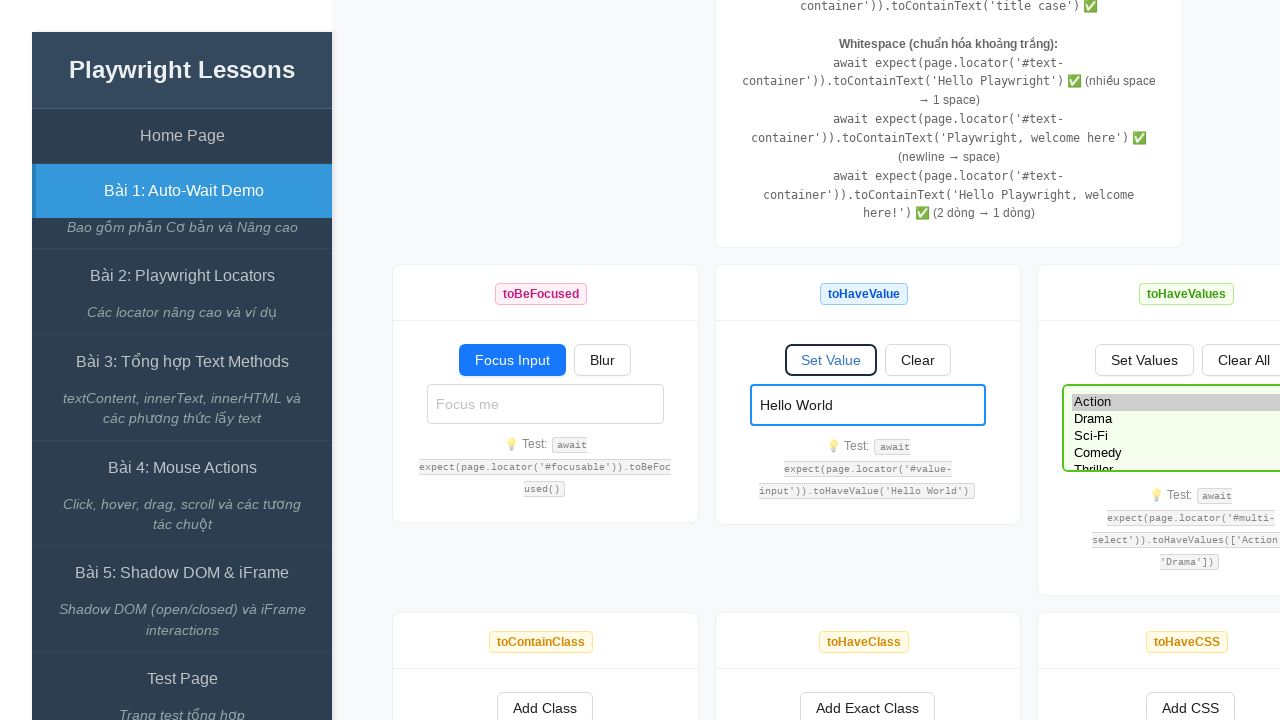

Verified that input field has value 'Hello World'
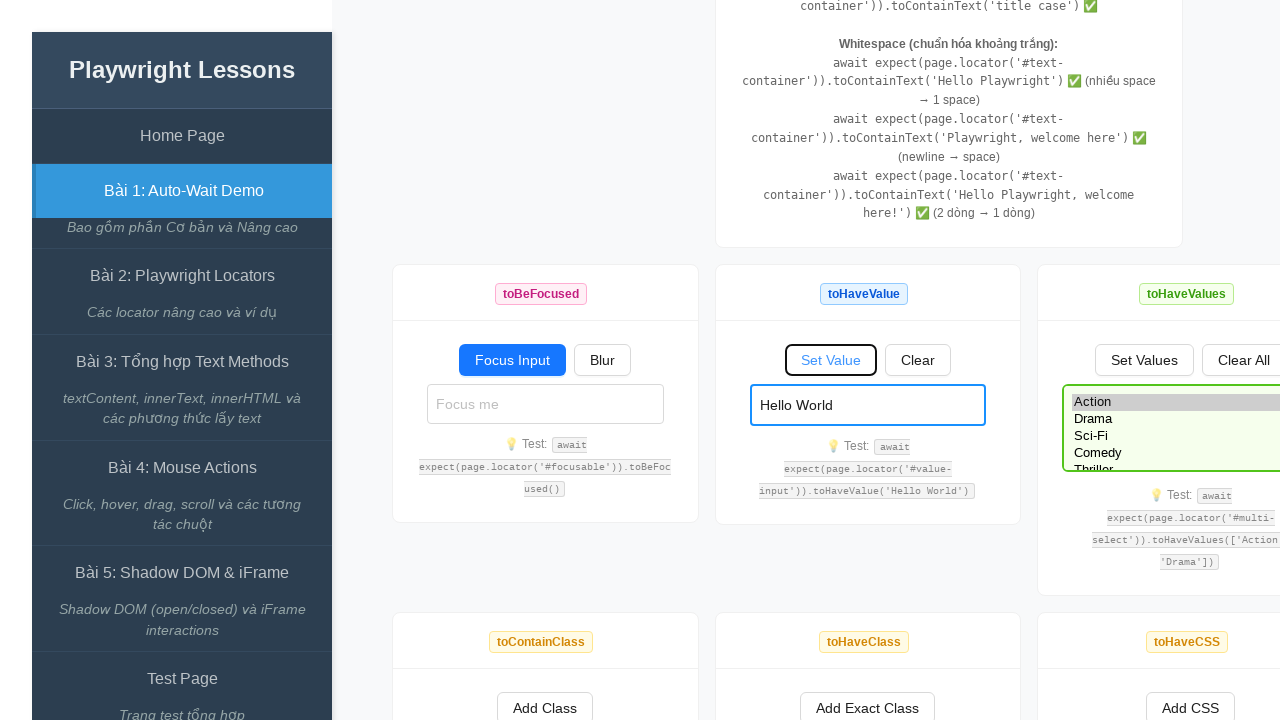

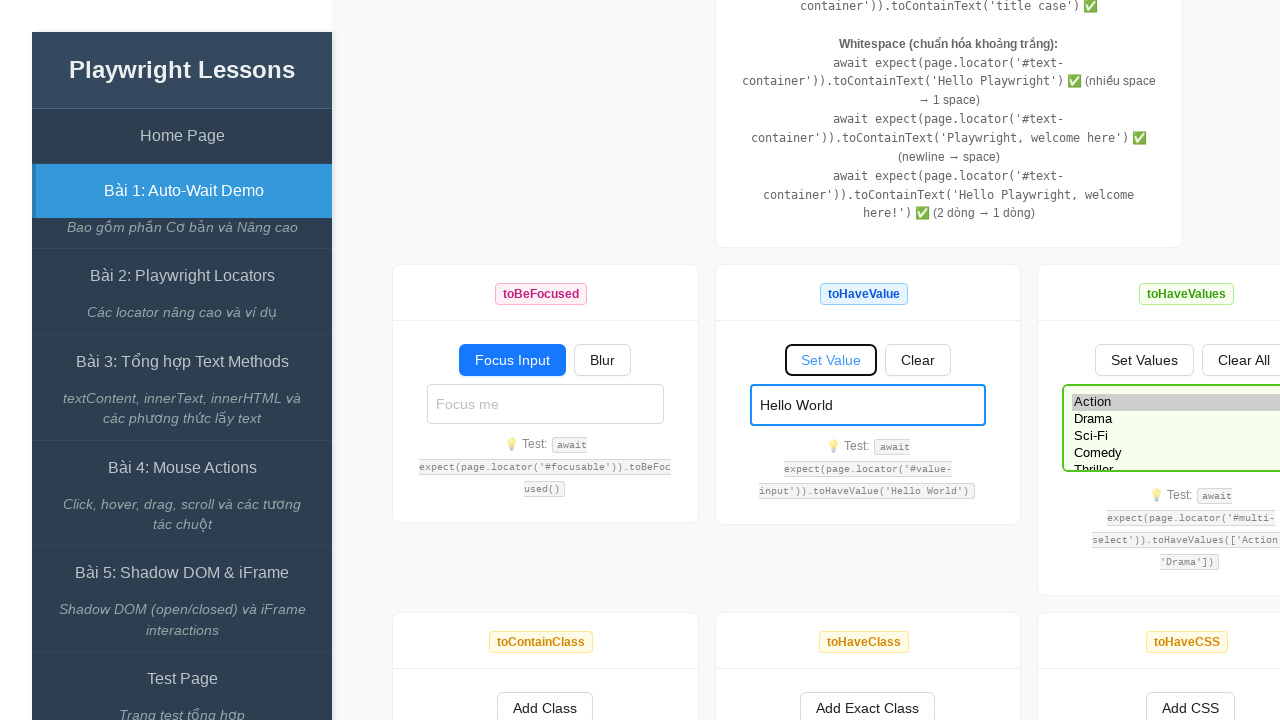